Tests product search consistency by searching for a product on the GreenKart landing page, extracting its name, then navigating to the Top Deals/Offers page in a new window and verifying the same product name appears there.

Starting URL: https://rahulshettyacademy.com/seleniumPractise/#/

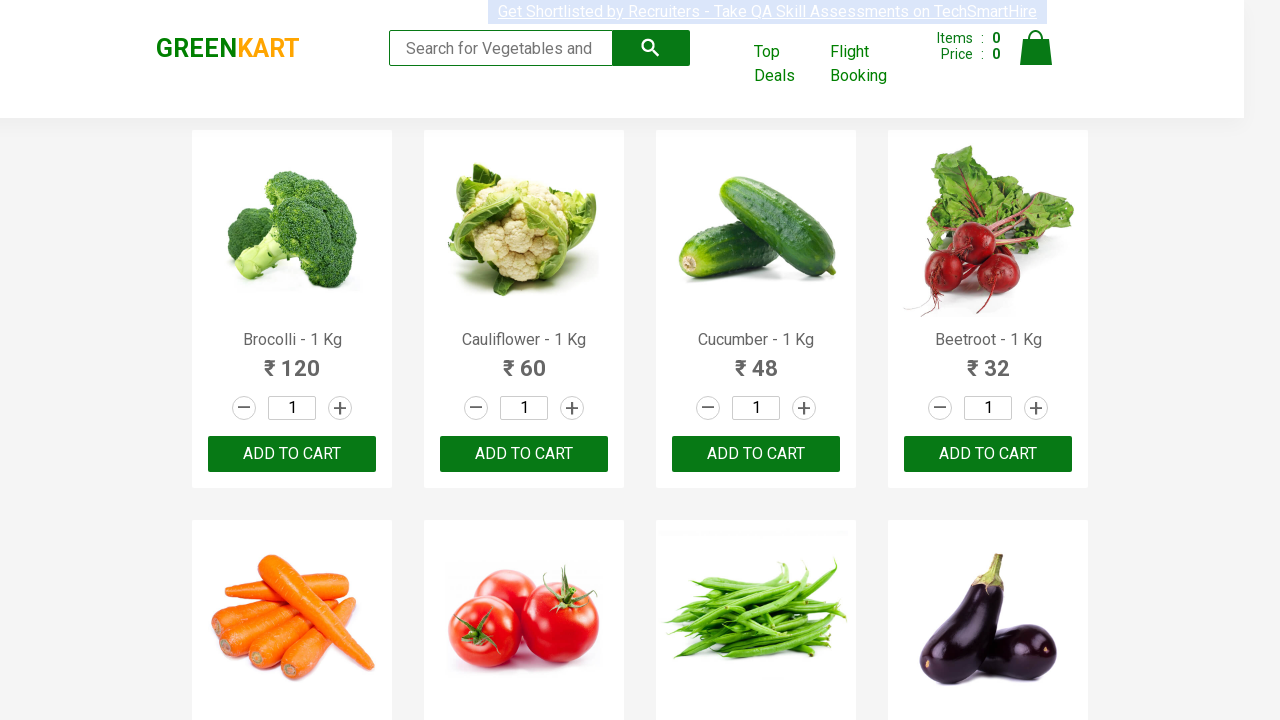

Filled search field with 'Tom' on landing page on input[type='search']
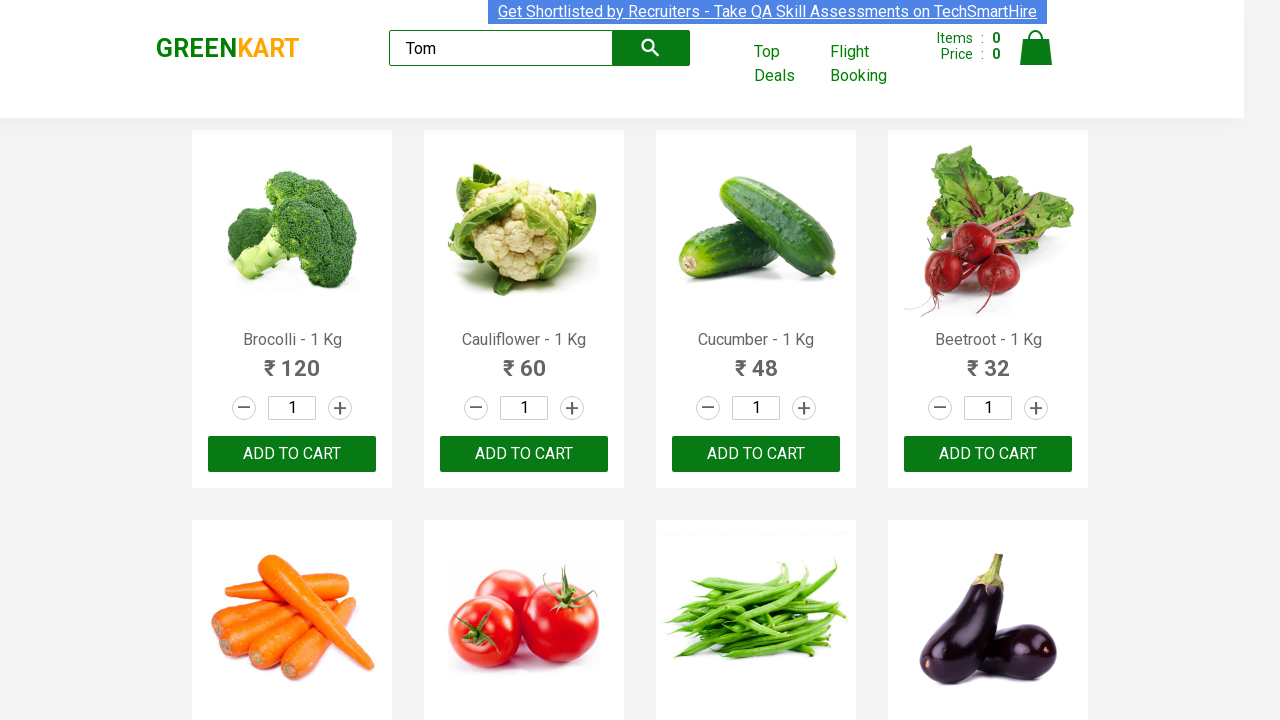

Waited 2 seconds for search results to load
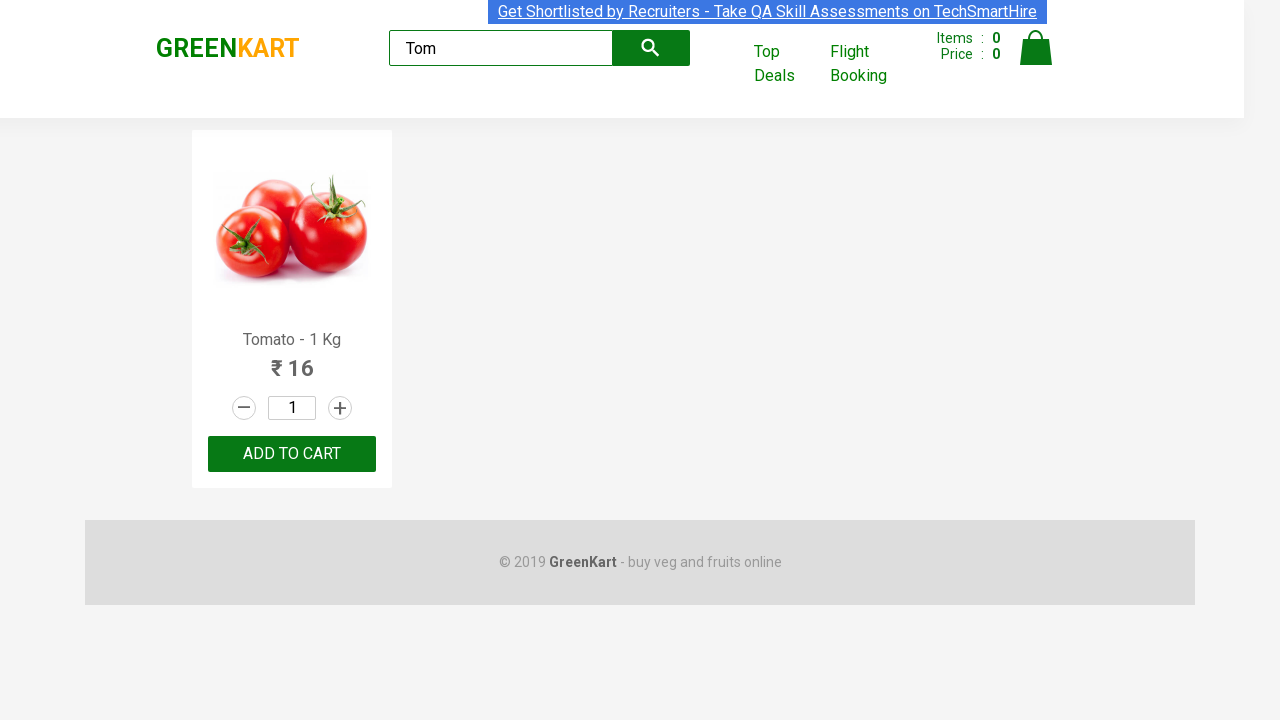

Extracted product name from home page: Tomato
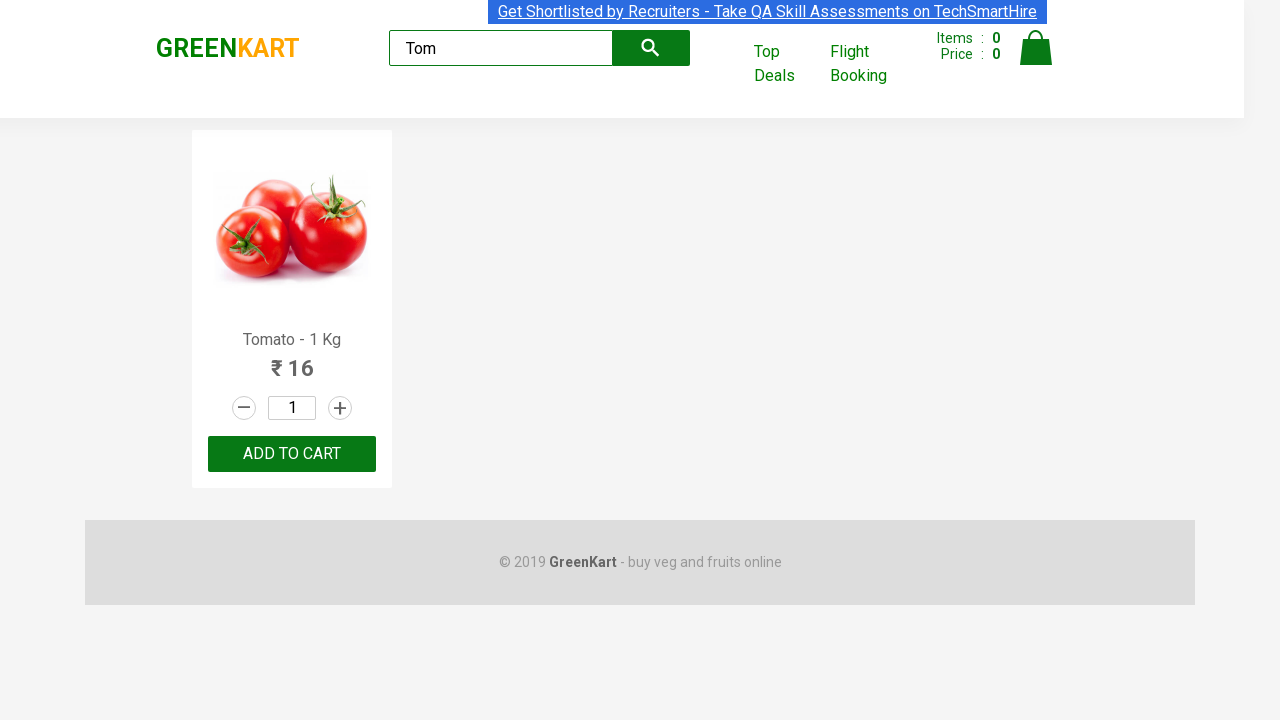

Clicked on 'Top Deals' link to open new window at (787, 64) on text=Top Deals
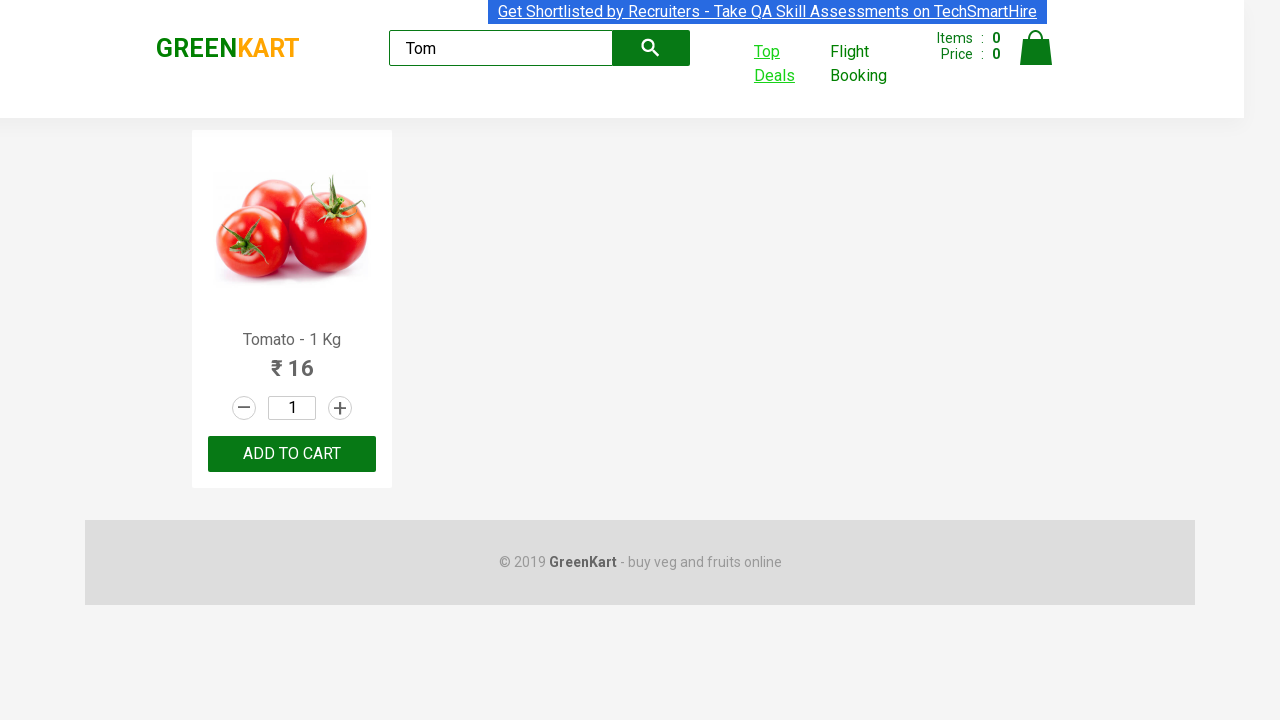

Switched to new offers page and waited for page to load
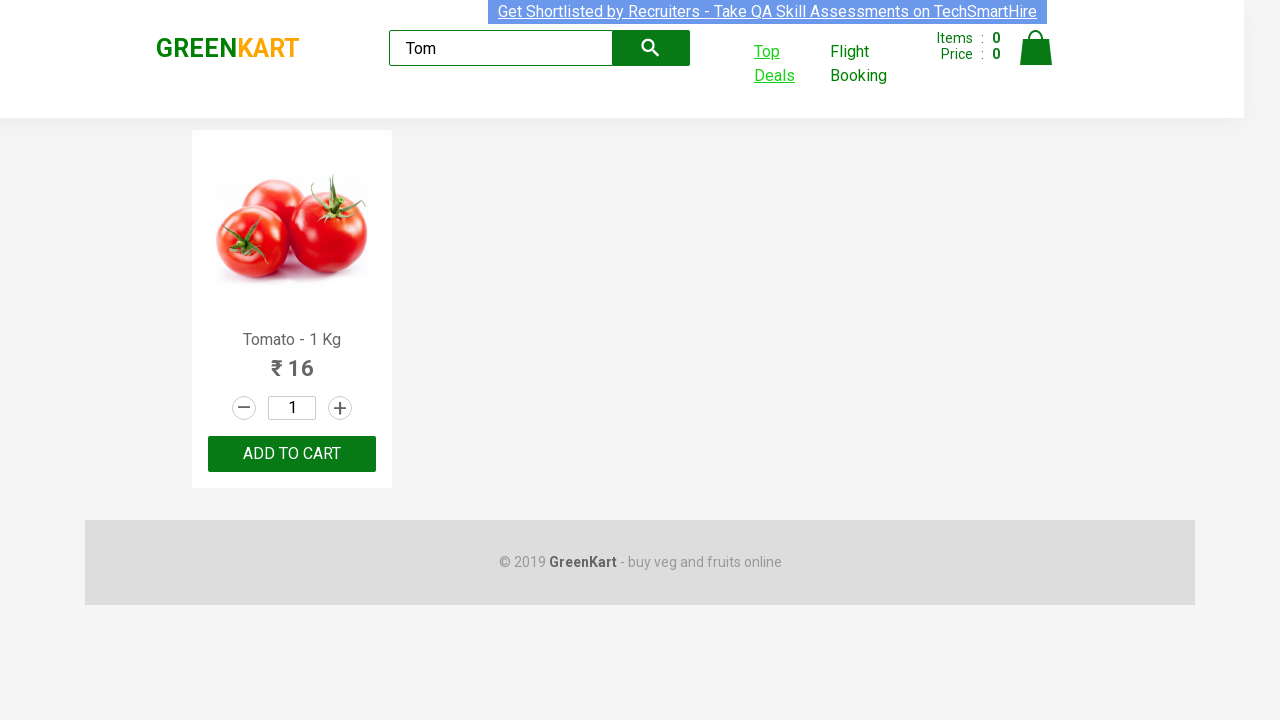

Filled search field with 'Tom' on offers page on input[type='search']
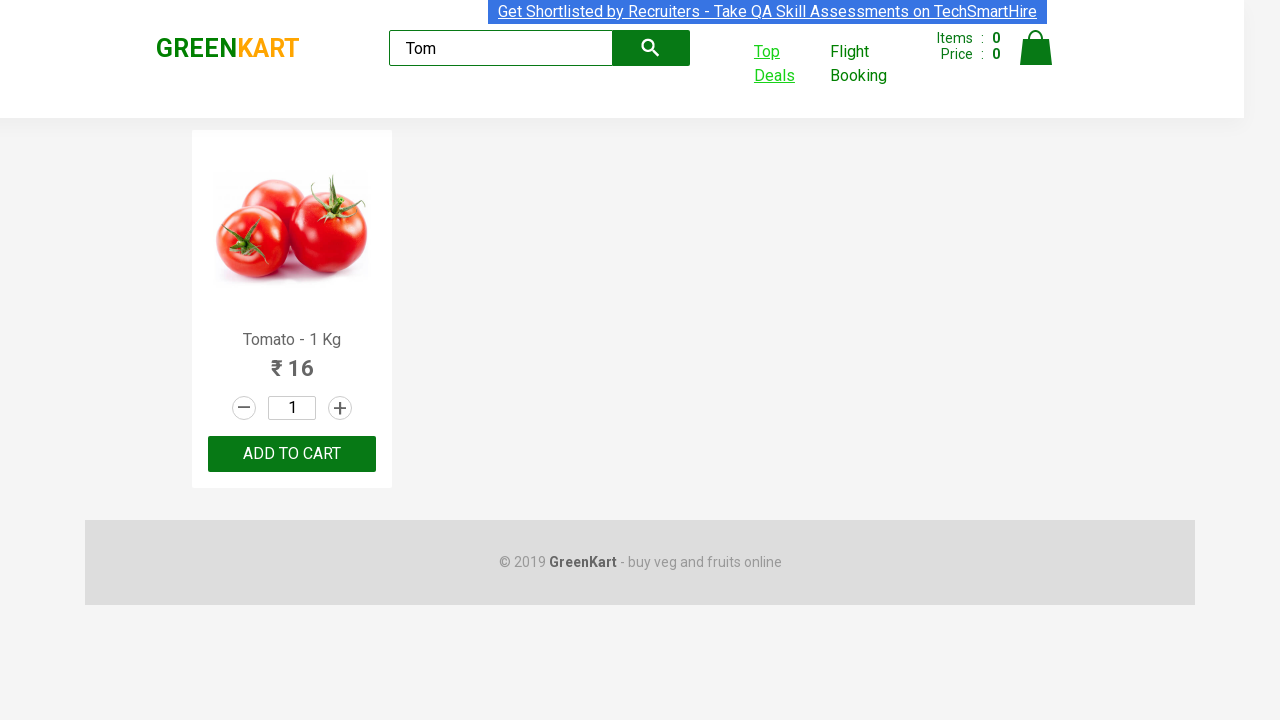

Waited 2 seconds for search results to load on offers page
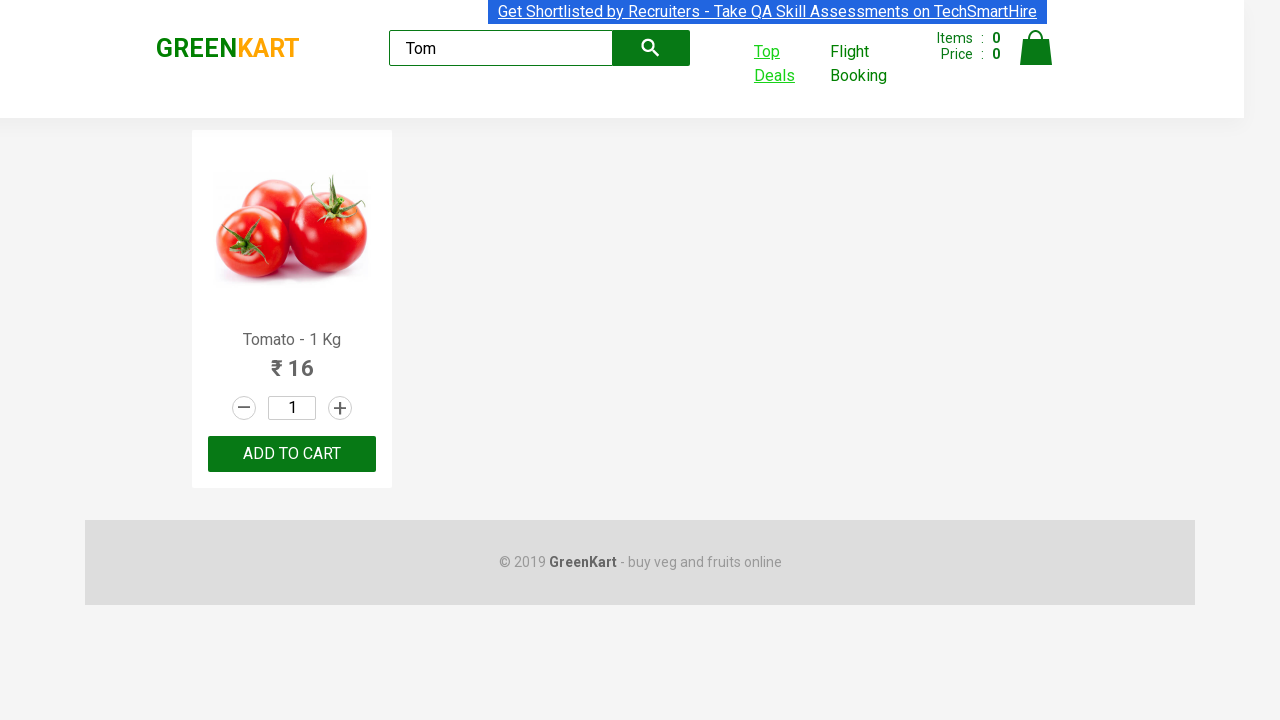

Extracted product name from offers page: Tomato
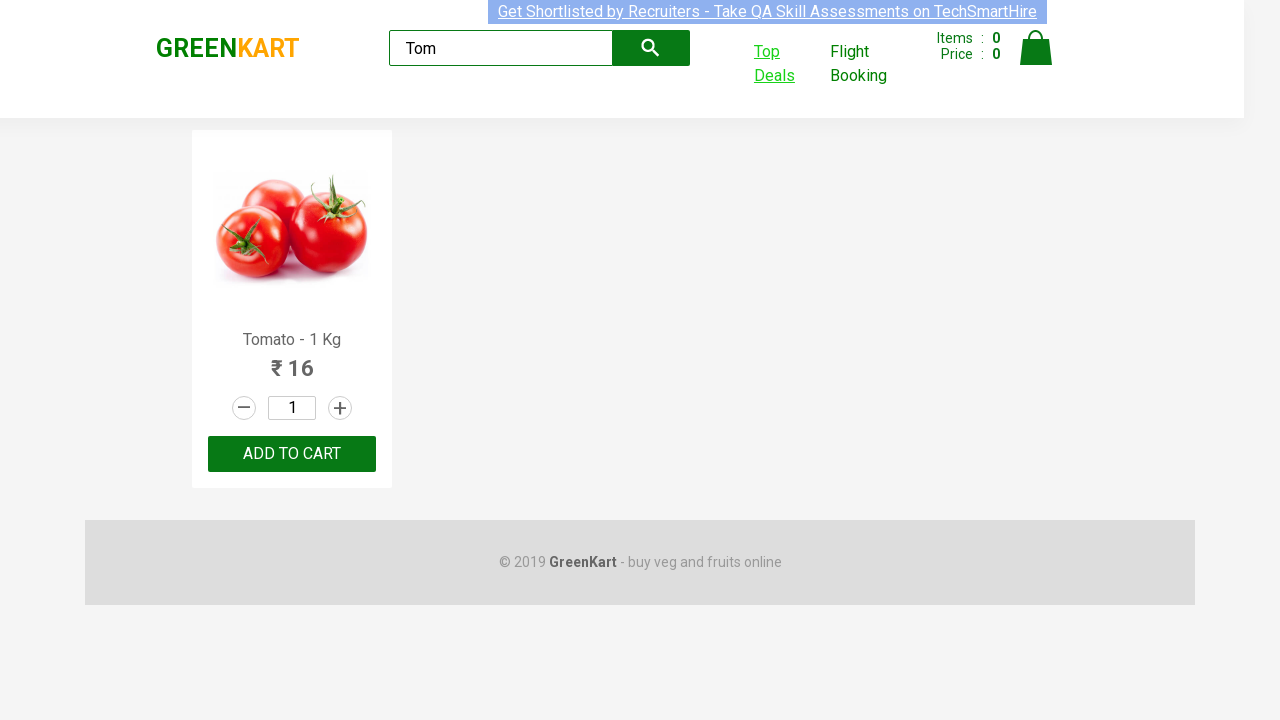

Assertion passed: Product names match ('Tomato' == 'Tomato')
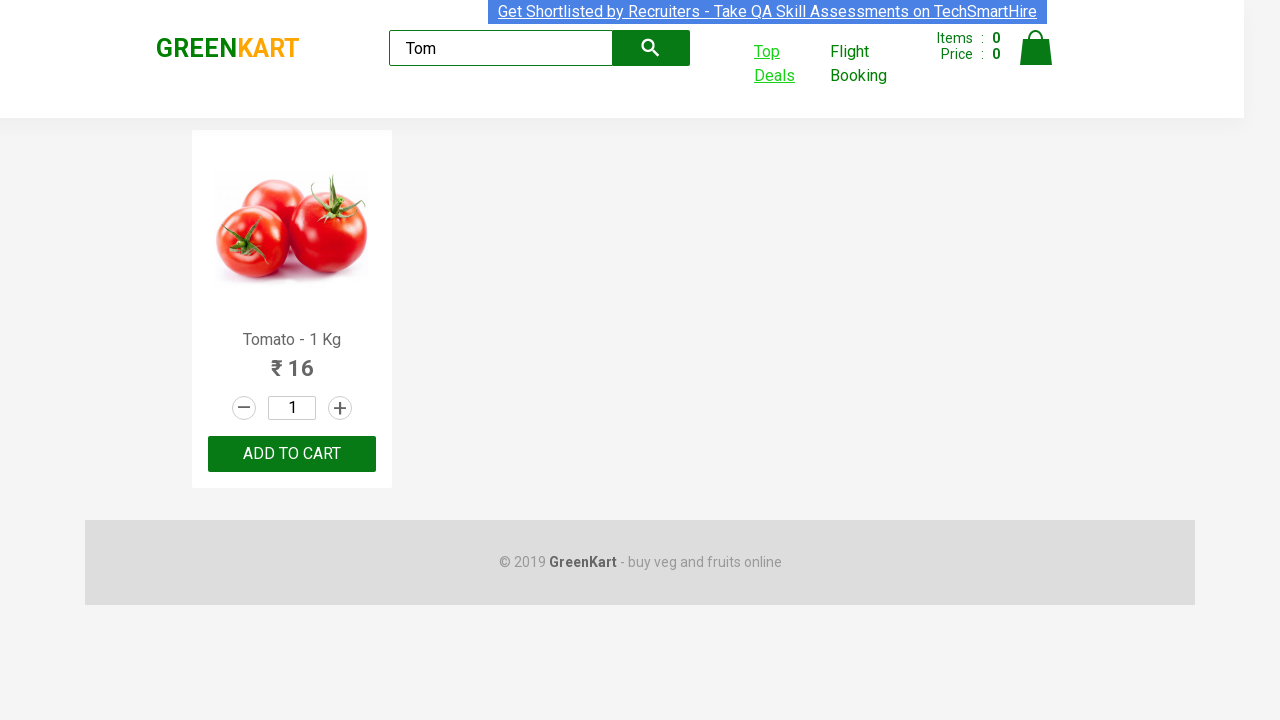

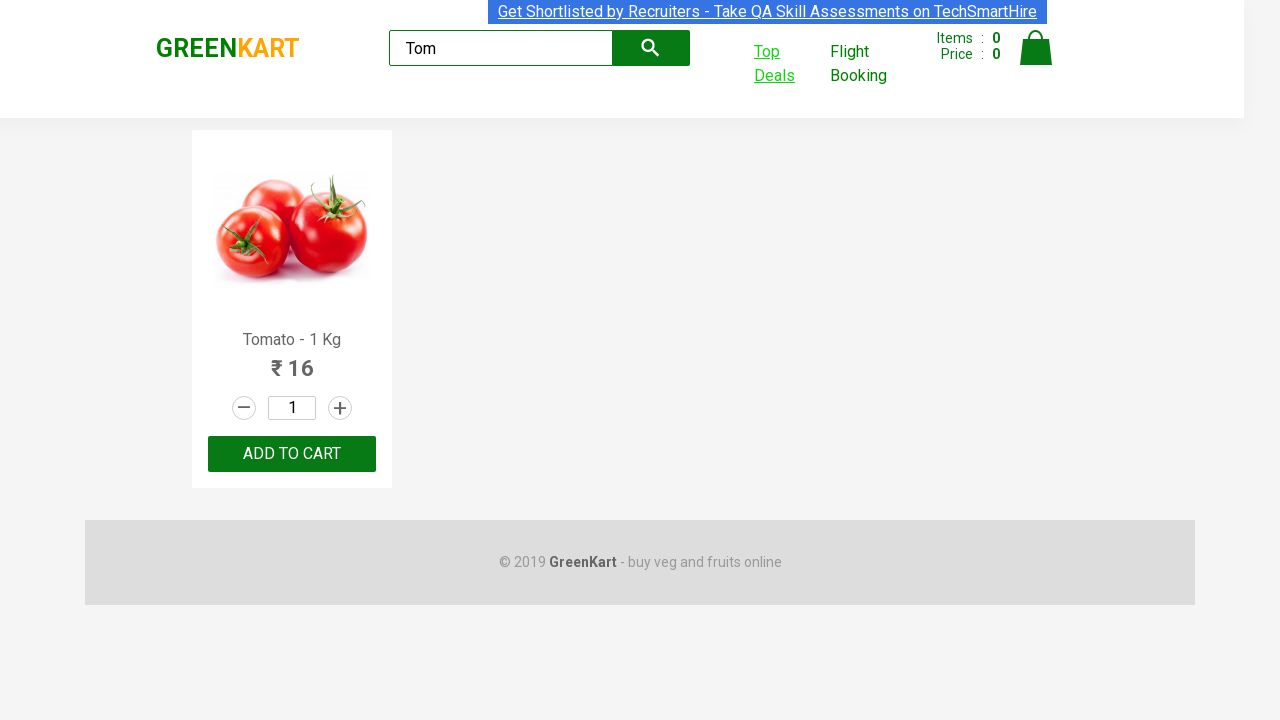